Tests A/B test opt-out functionality by visiting the split testing page, adding an opt-out cookie, refreshing, and verifying the page shows "No A/B Test" heading.

Starting URL: http://the-internet.herokuapp.com/abtest

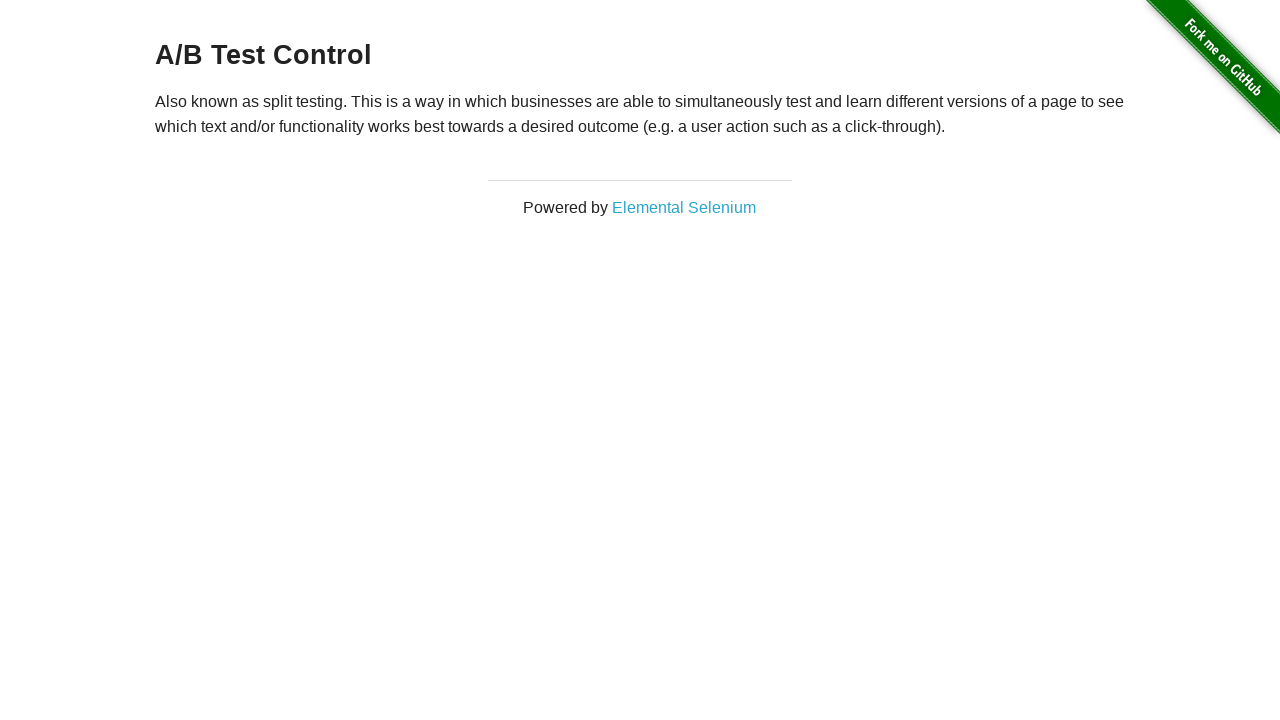

Located h3 heading element
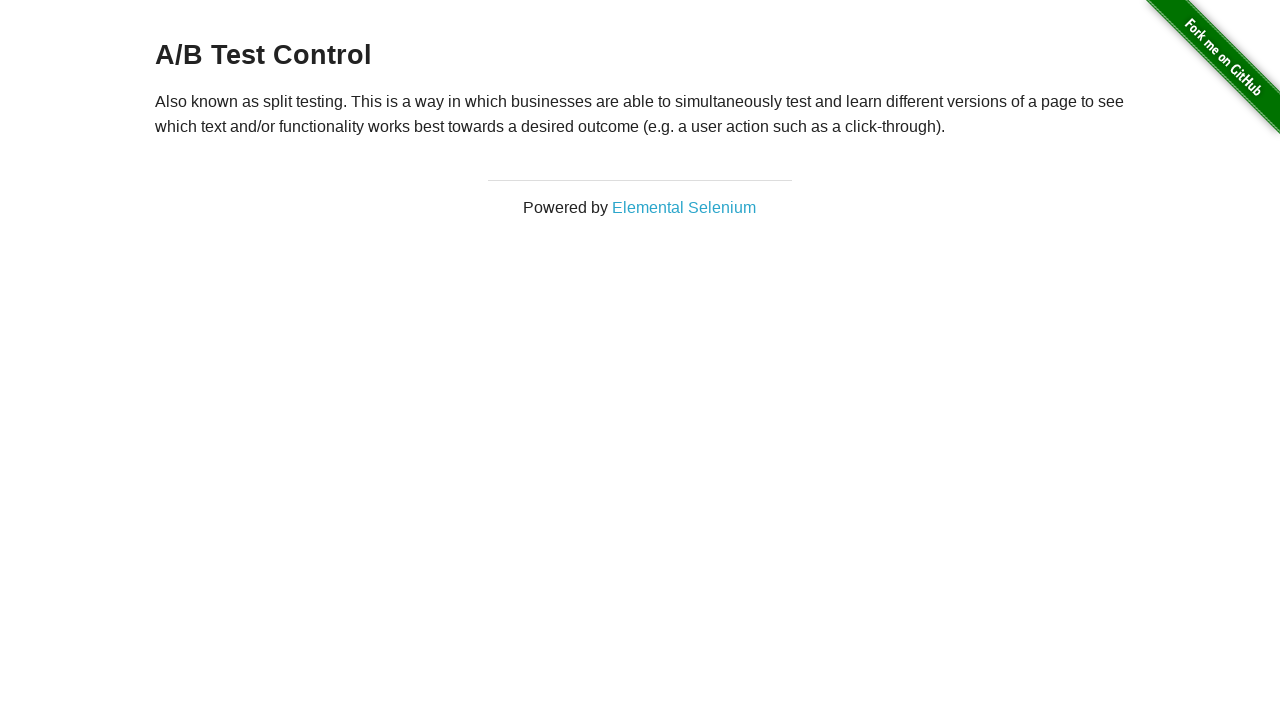

Retrieved heading text content
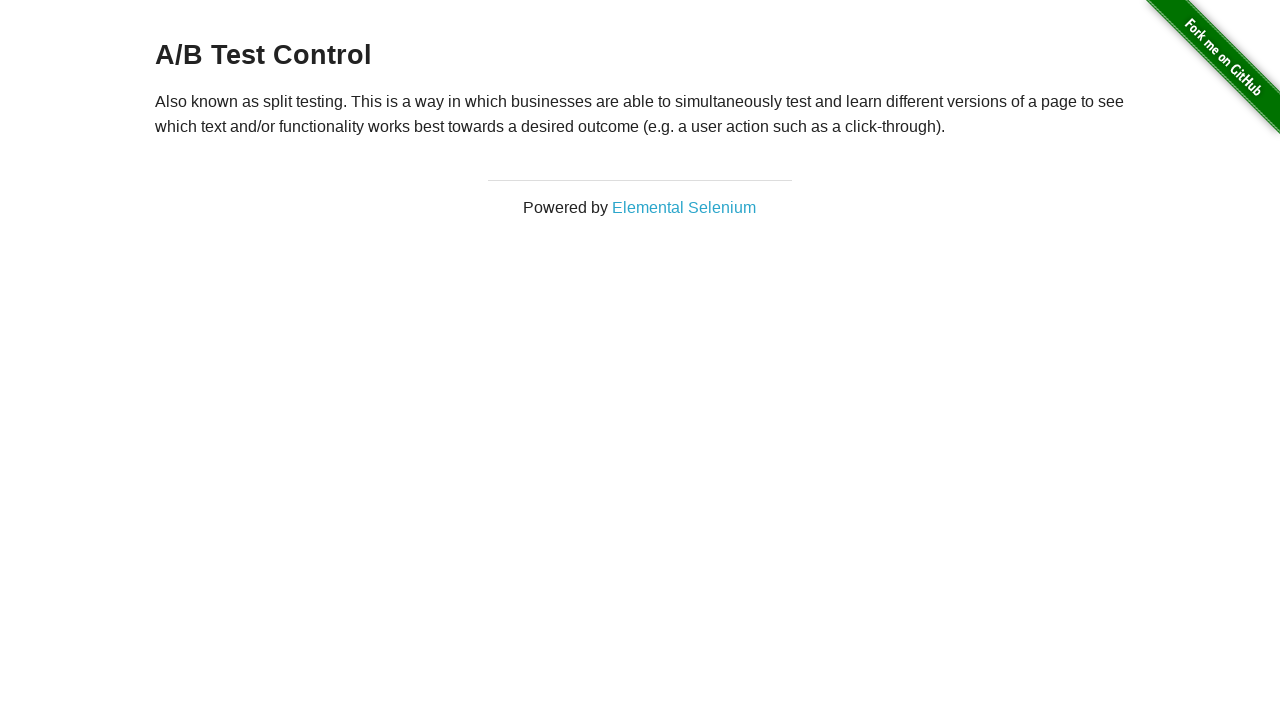

Verified initial A/B test group assignment
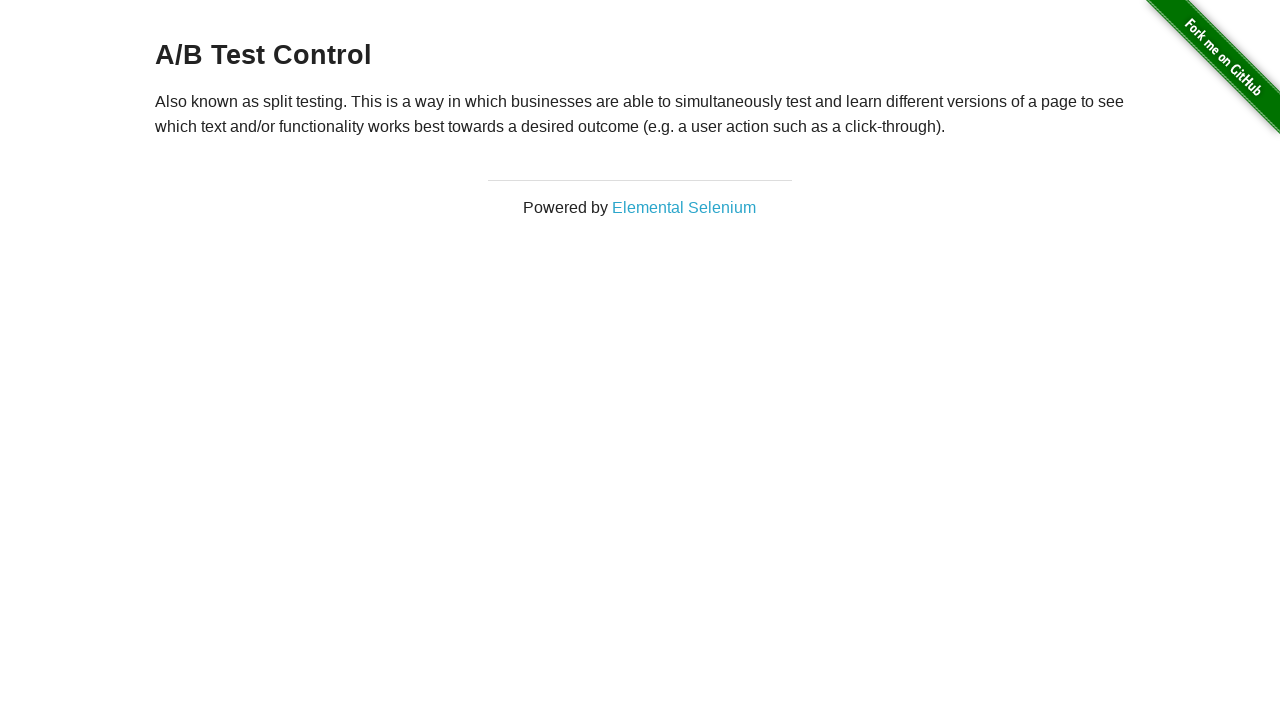

Added optimizelyOptOut cookie to context
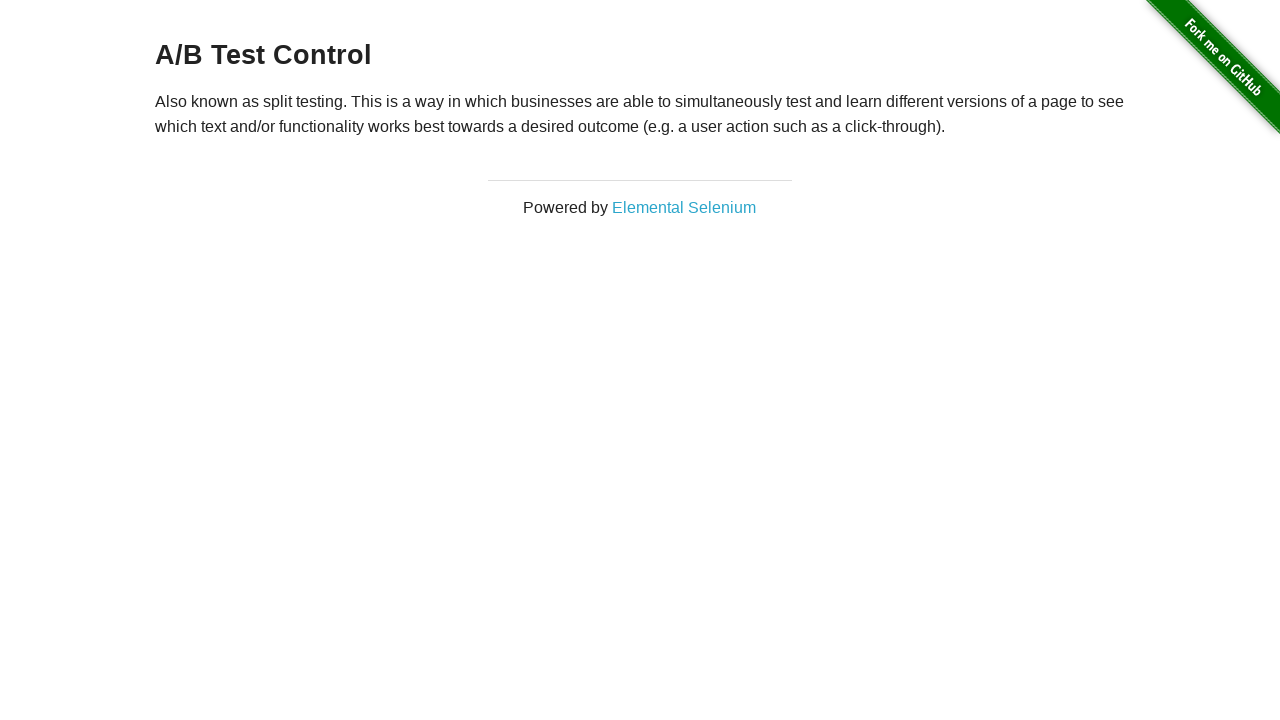

Reloaded page after adding opt-out cookie
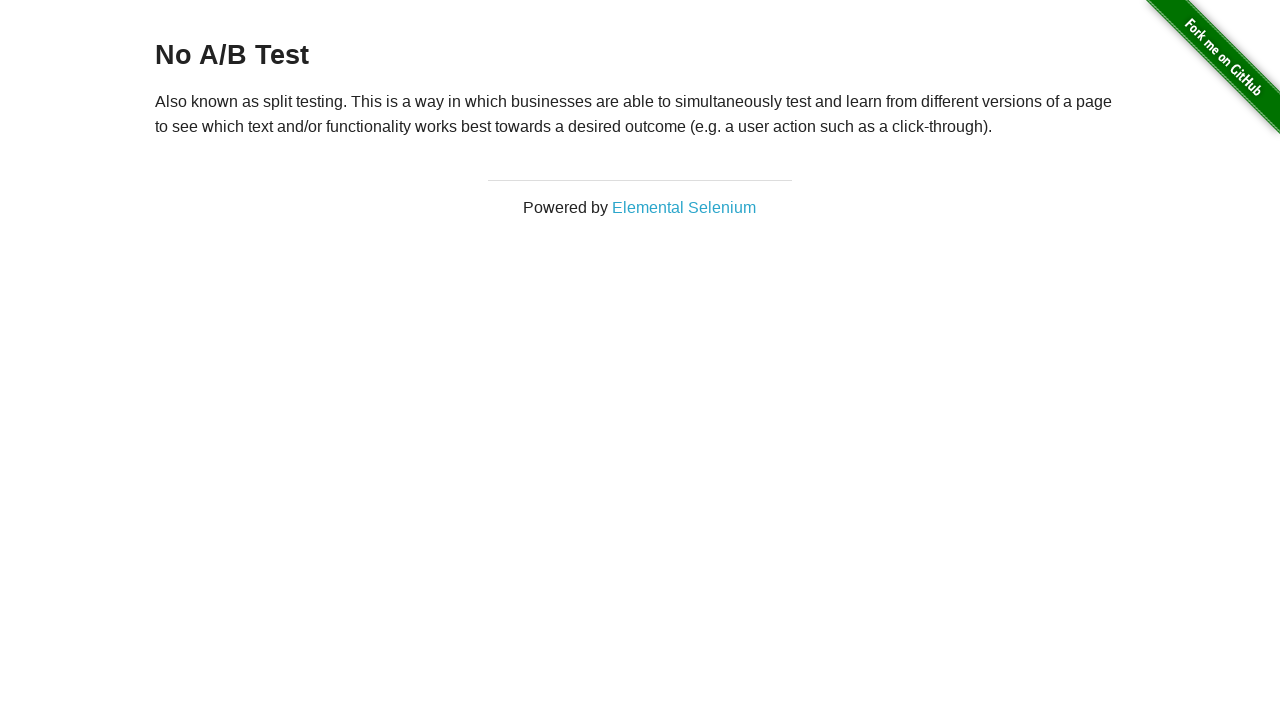

Retrieved heading text after page reload
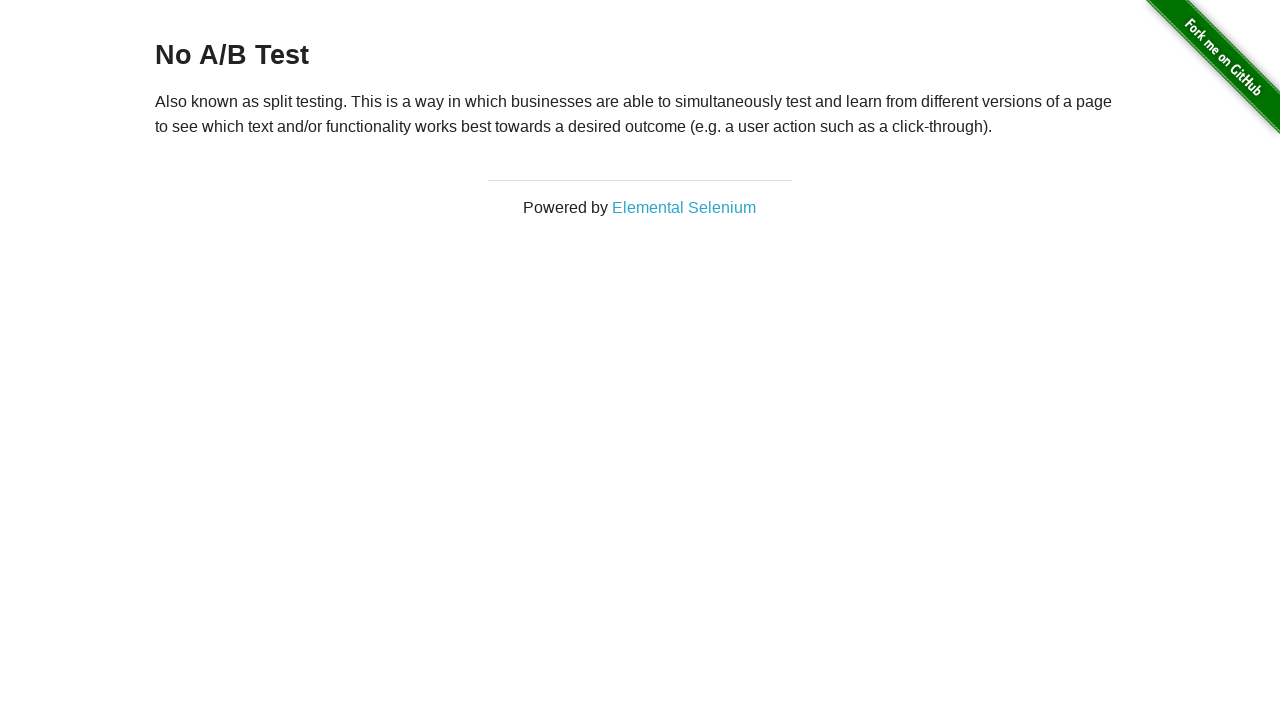

Verified opted out from A/B test with 'No A/B Test' heading
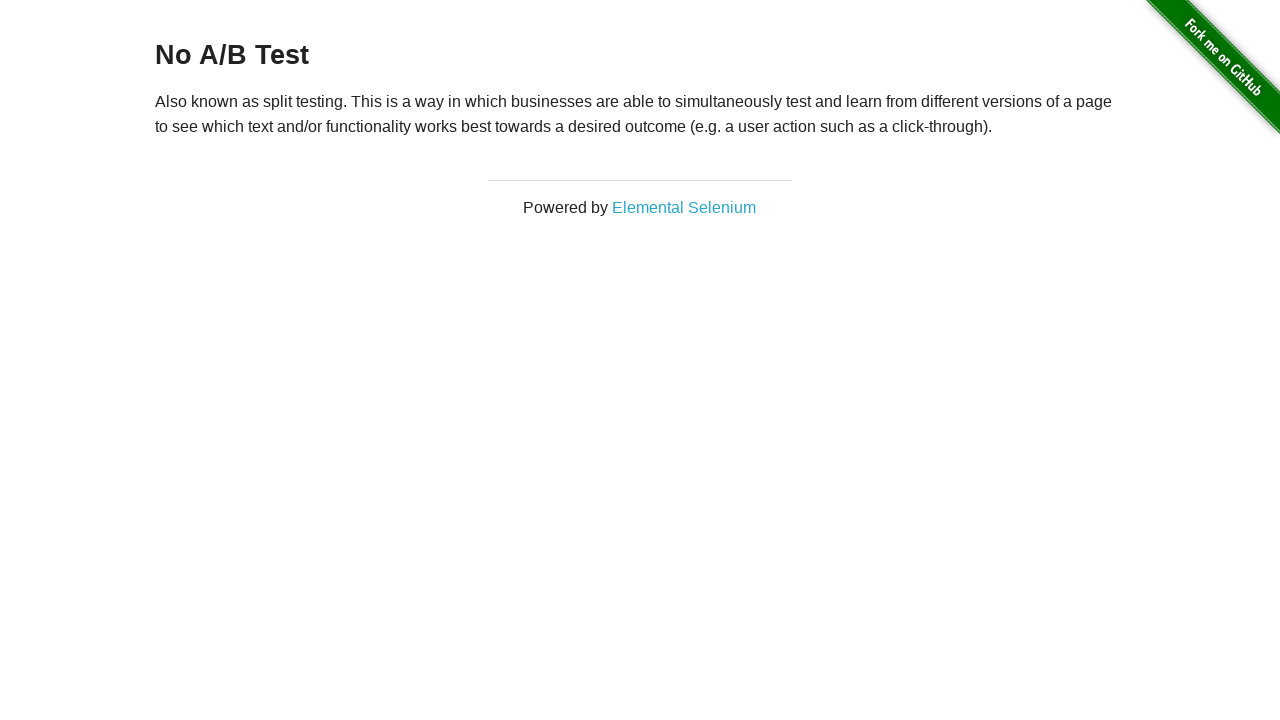

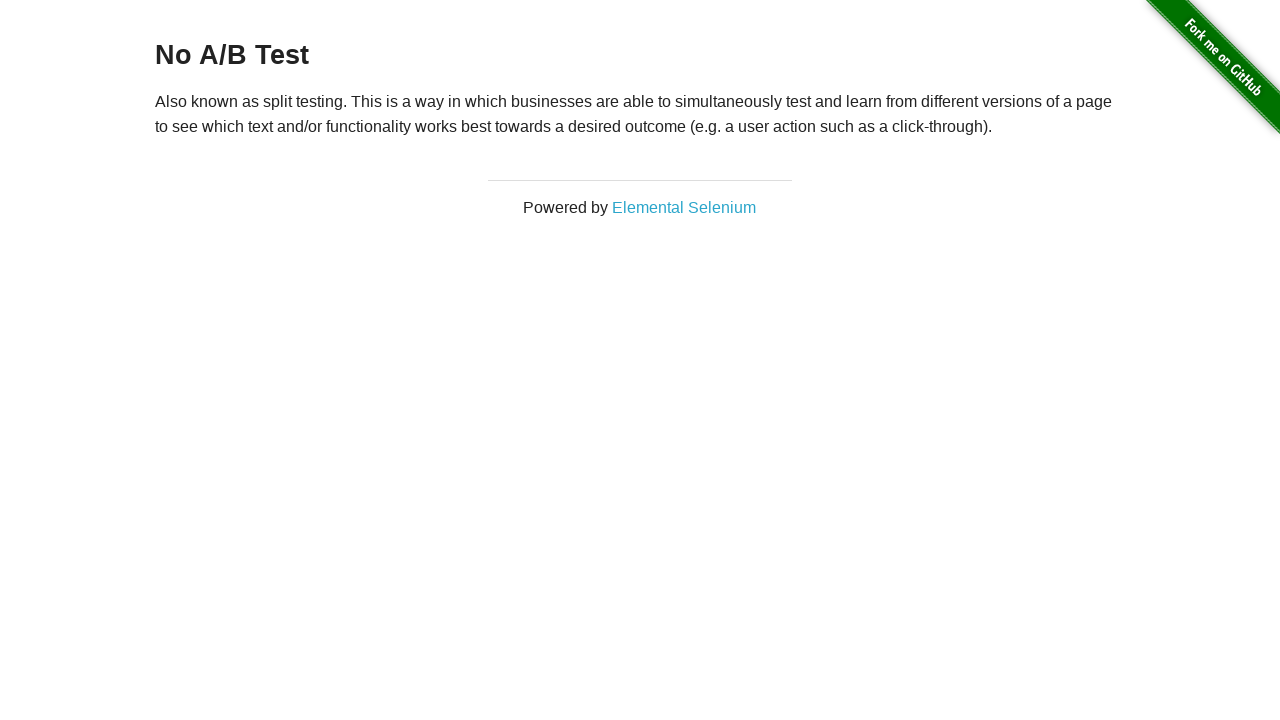